Opens the Selenium practice page on TutorialsPoint website and verifies it loads successfully

Starting URL: https://www.tutorialspoint.com/selenium/practice/selenium_automation_practice.php

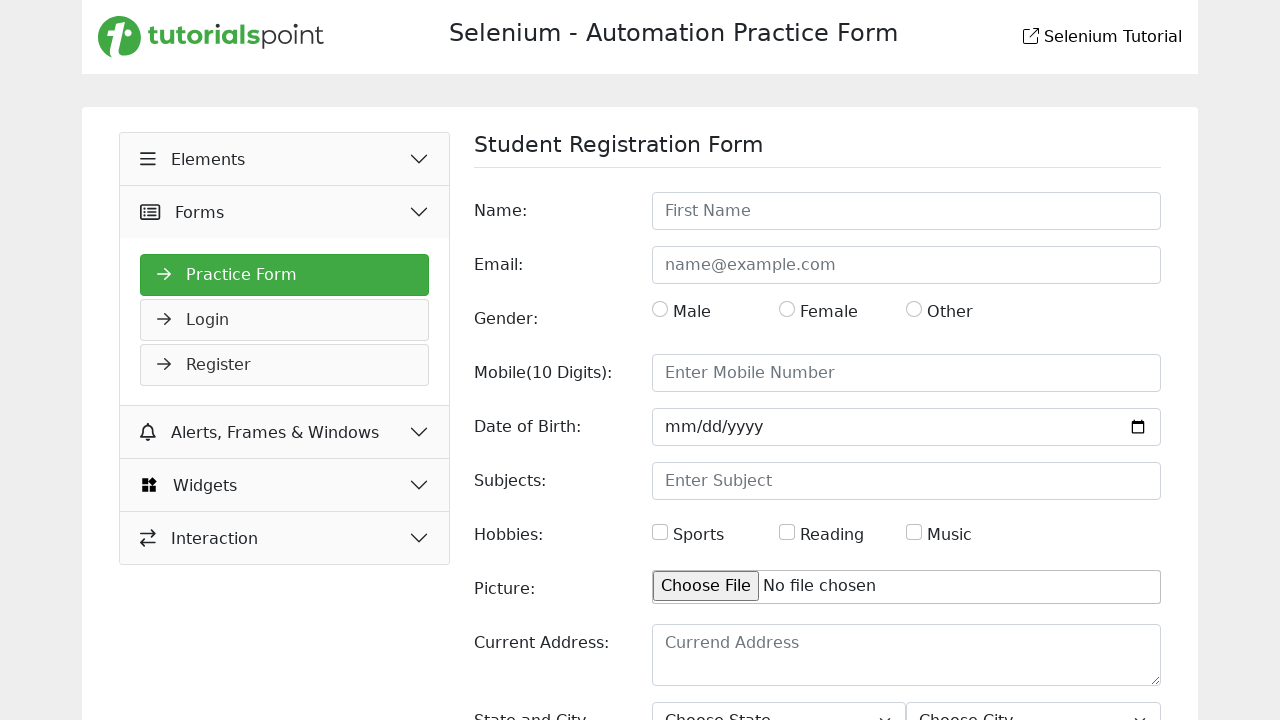

Navigated to Selenium practice page on TutorialsPoint
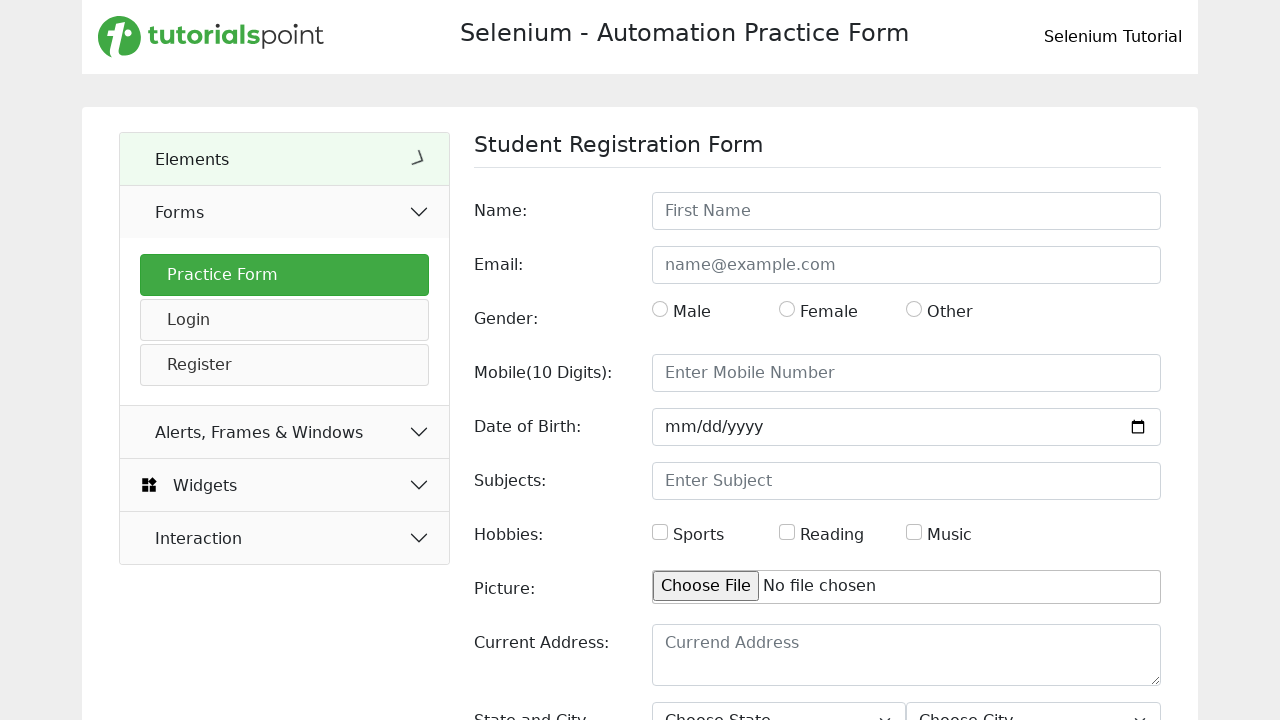

Practice form loaded and became visible
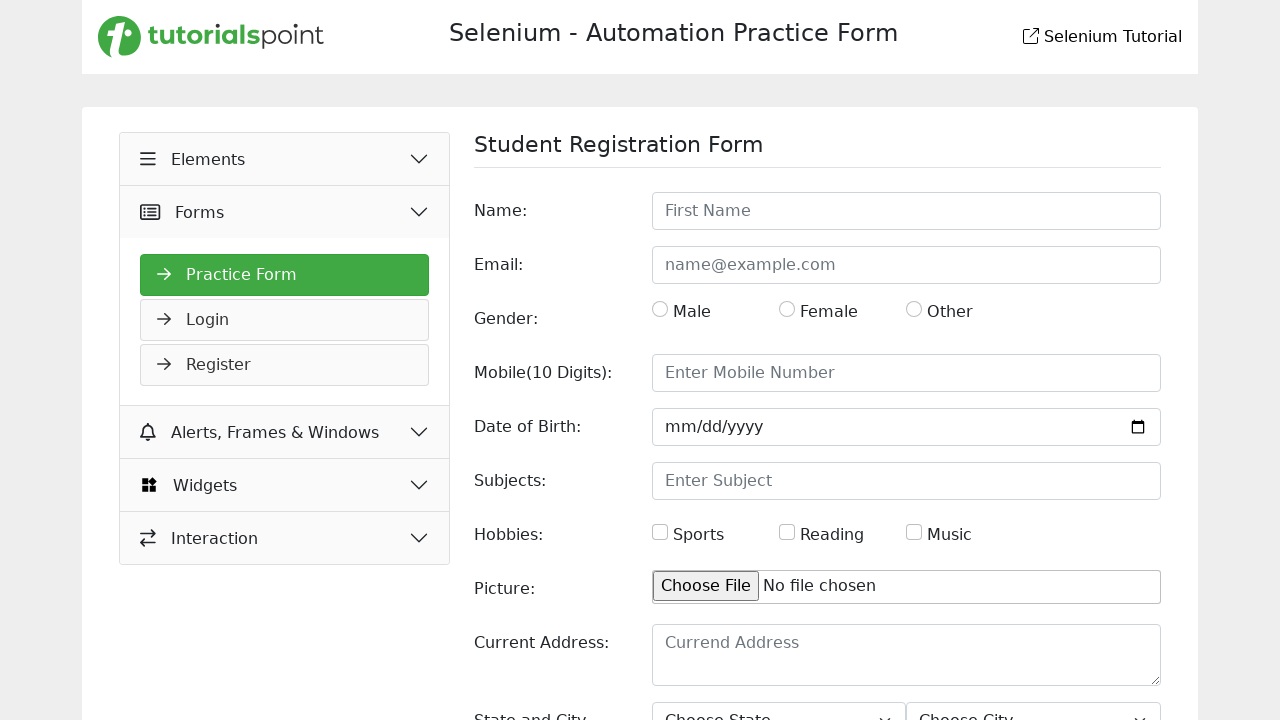

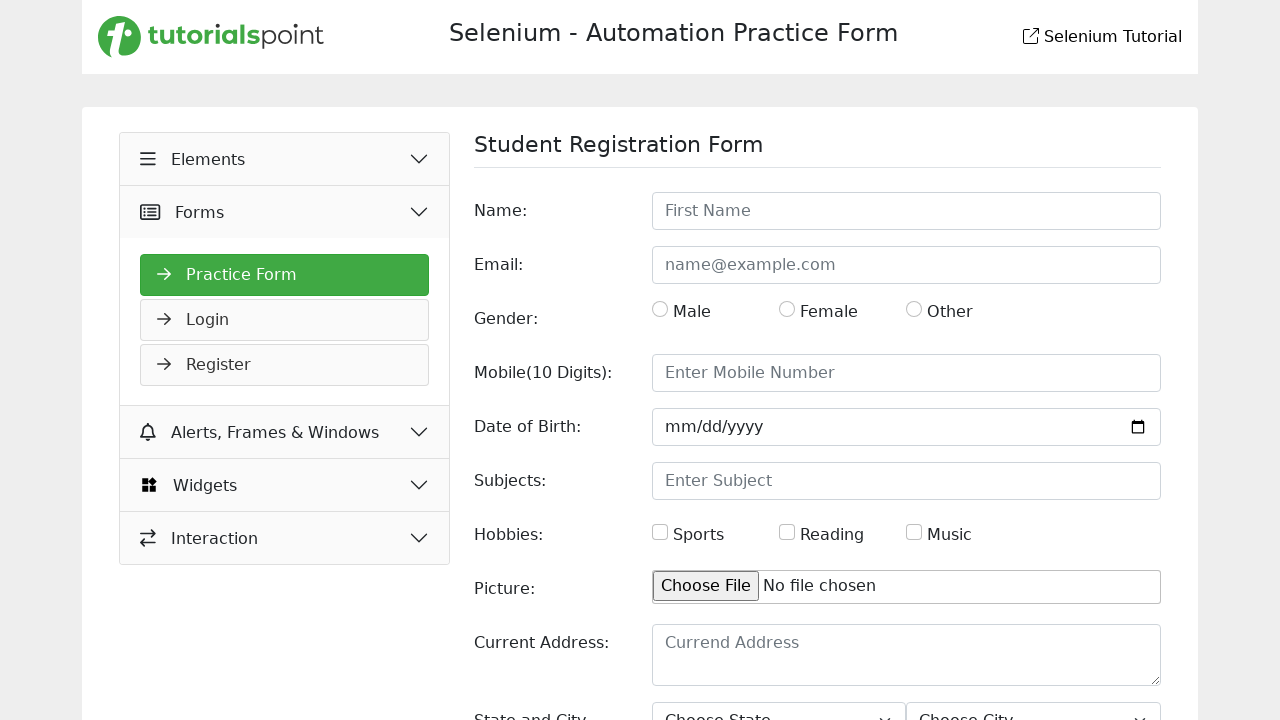